Tests clicking a button that adds a new paragraph element to the page after a delay

Starting URL: https://igorsmasc.github.io/praticando_waits/

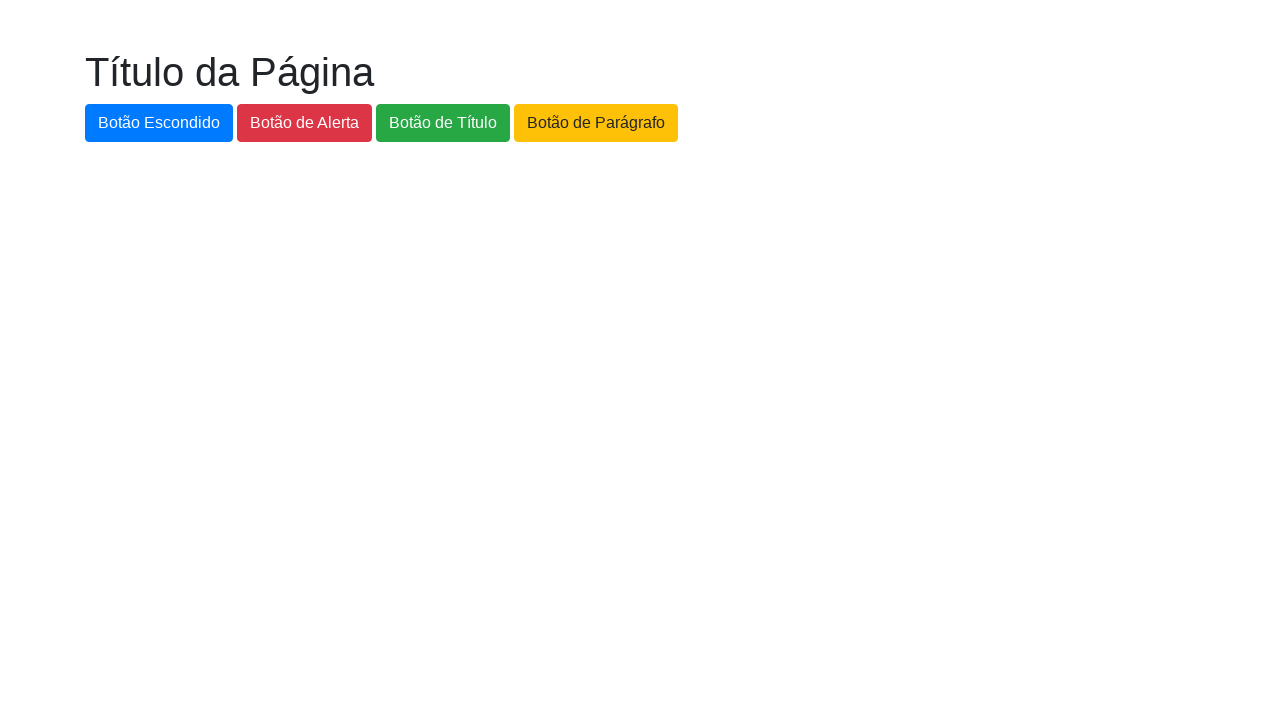

Navigated to the practice waits page
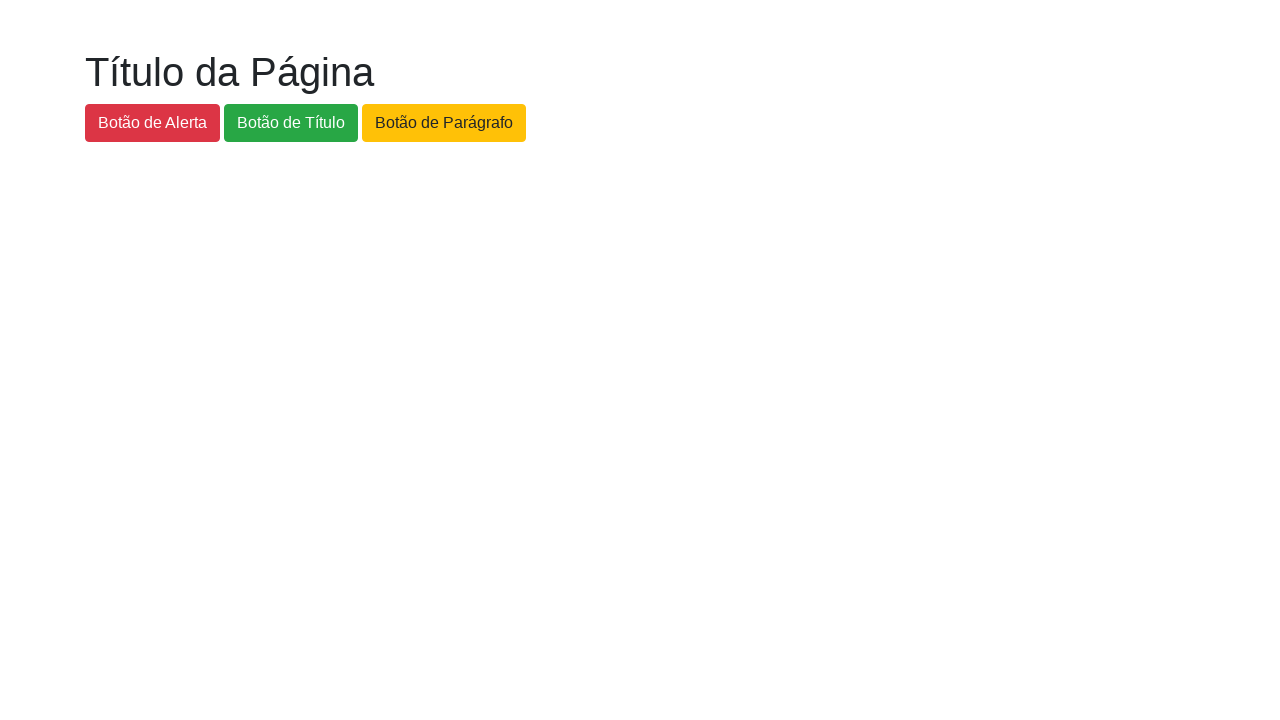

Clicked the button to add a new paragraph at (444, 123) on #botao-paragrafo
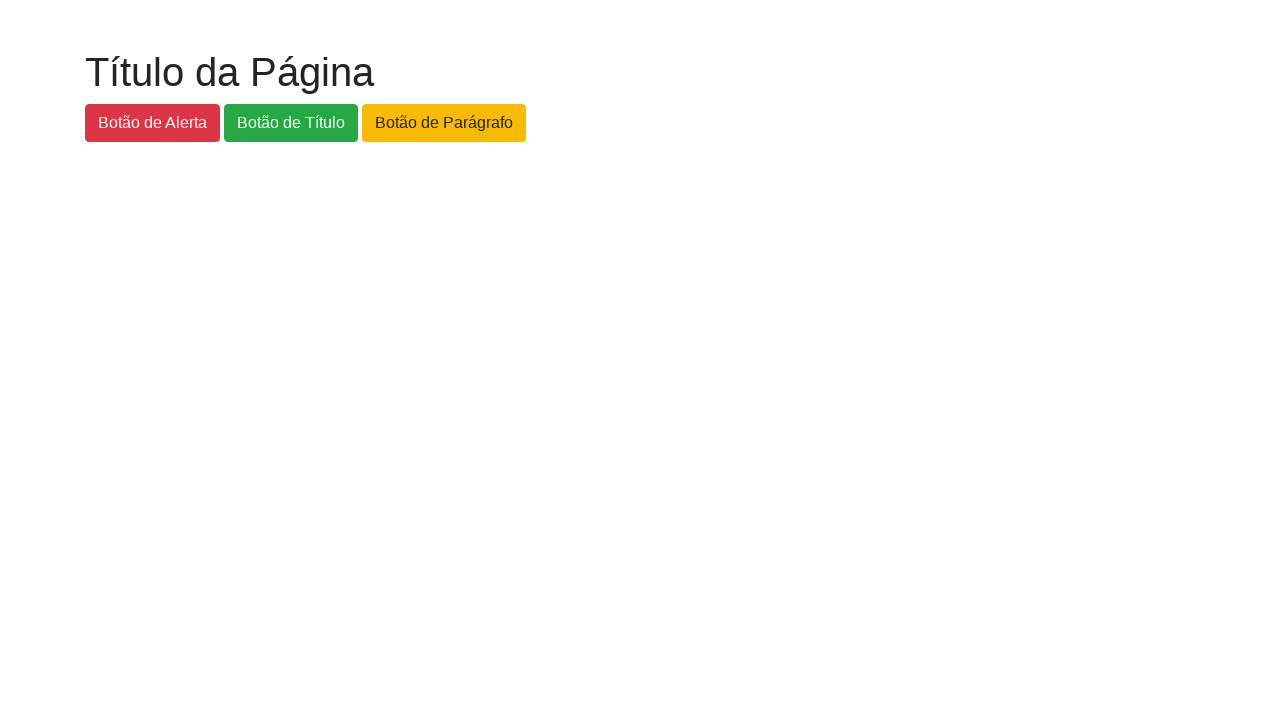

New paragraph element appeared on the page
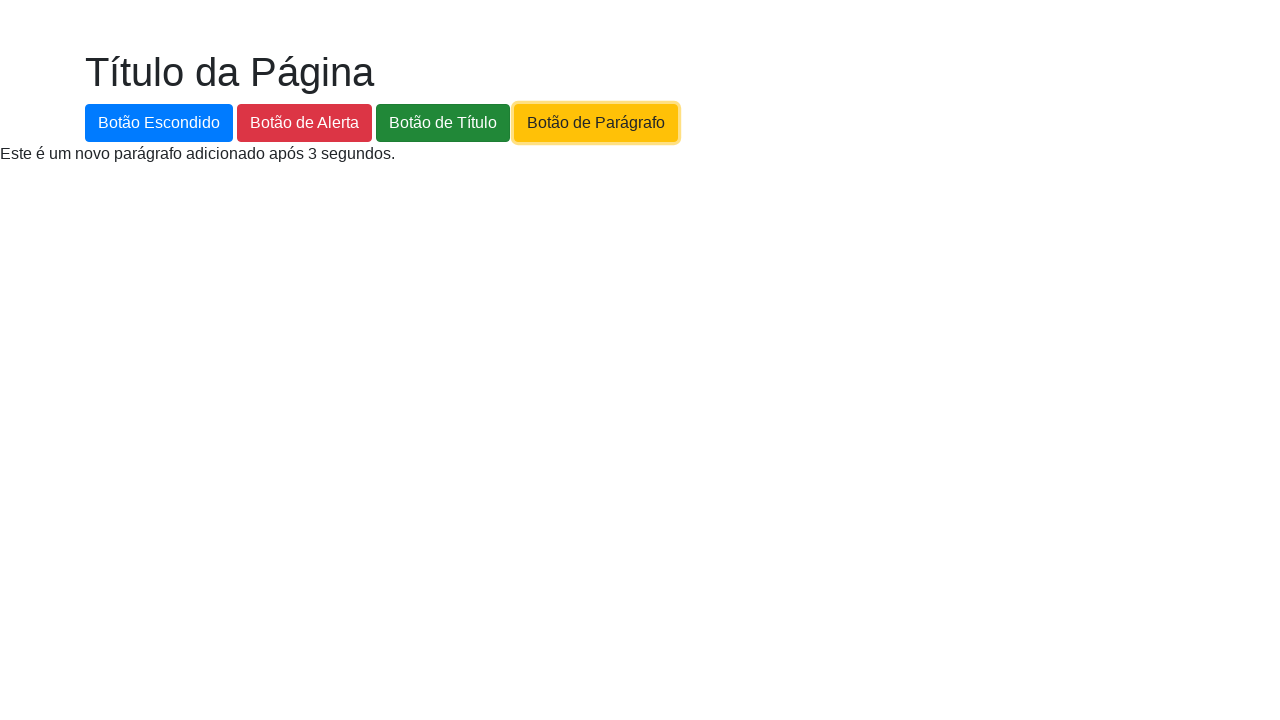

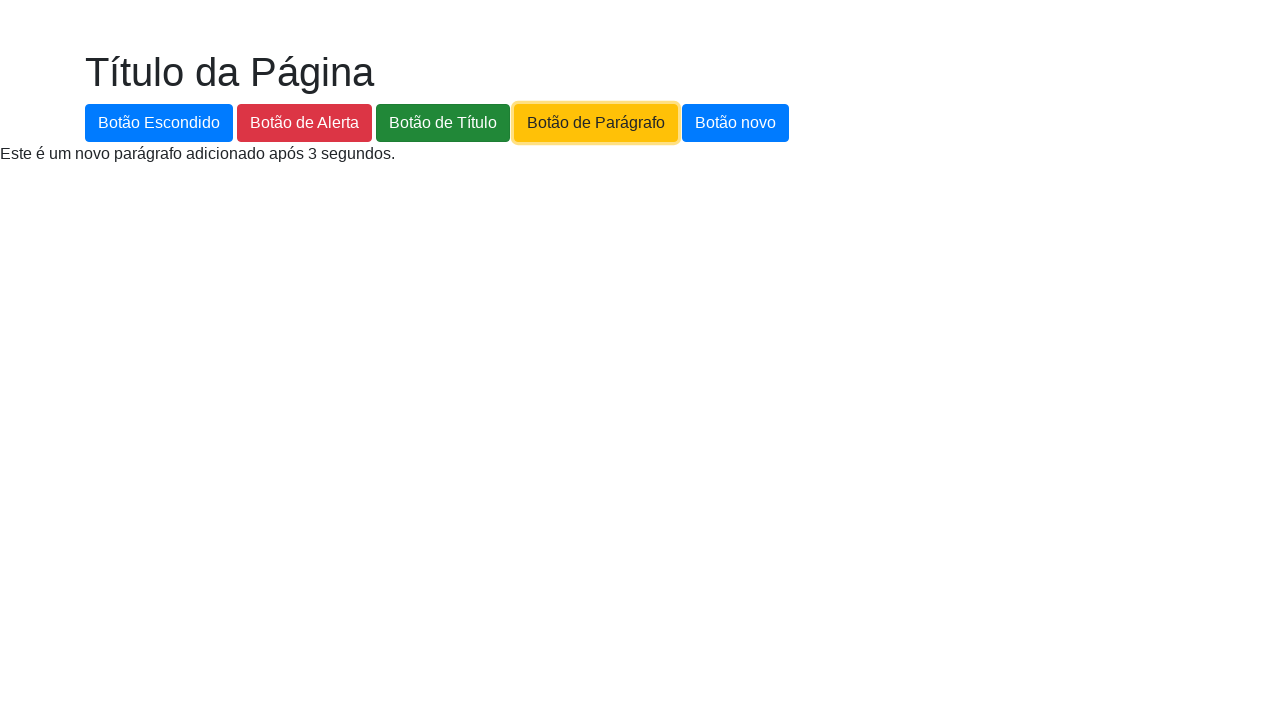